Tests various UI interactions including checkboxes, radio buttons, show/hide functionality, hover actions, and page scrolling on an automation practice page

Starting URL: https://rahulshettyacademy.com/AutomationPractice

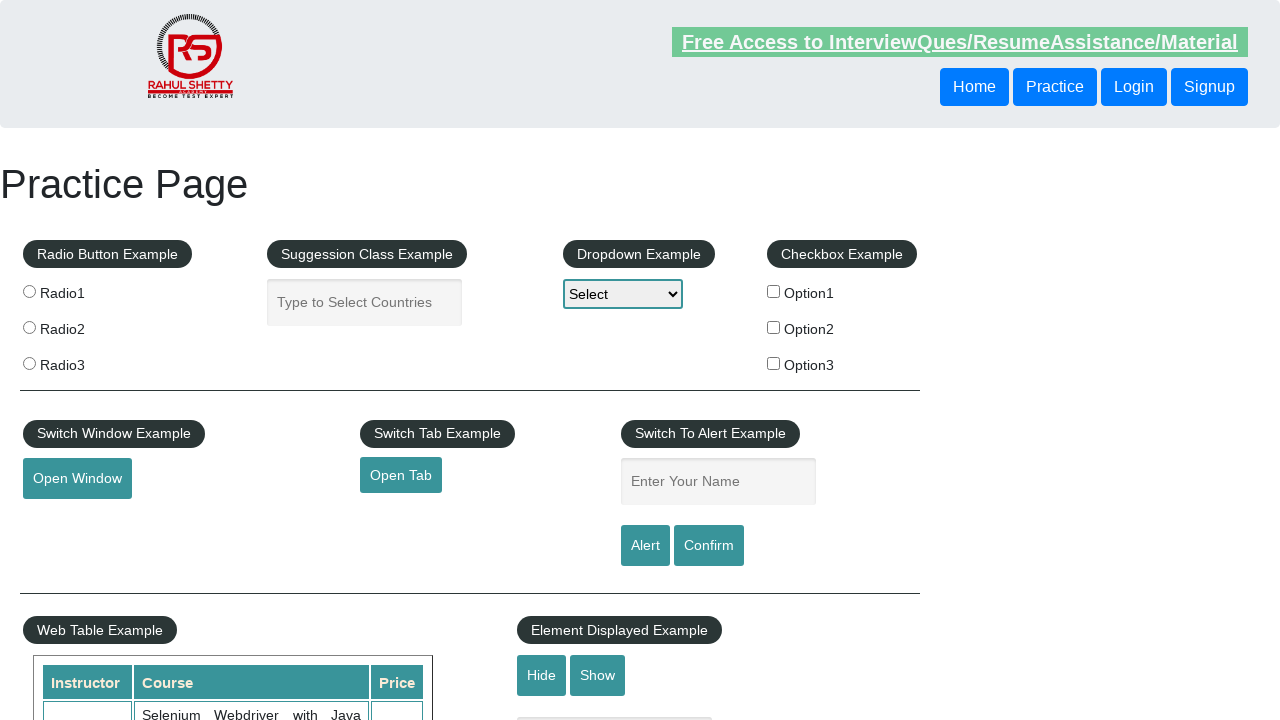

Located all checkboxes on the page
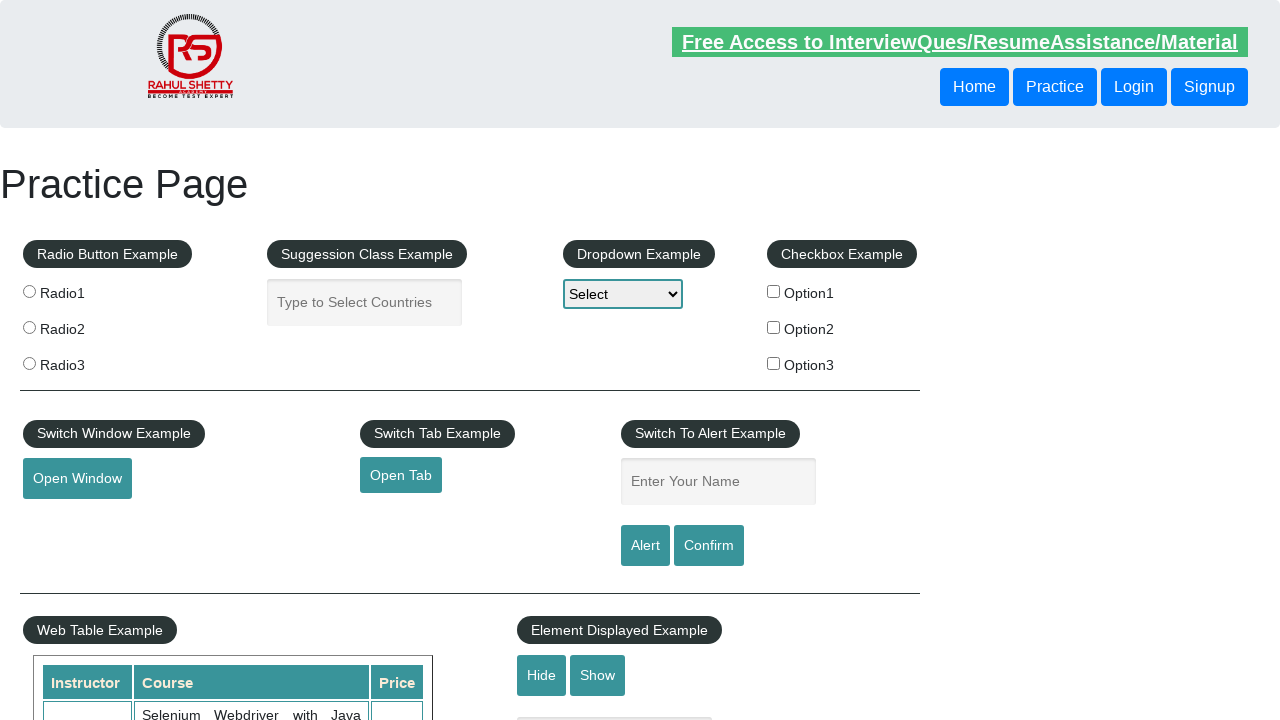

Retrieved checkbox at index 0
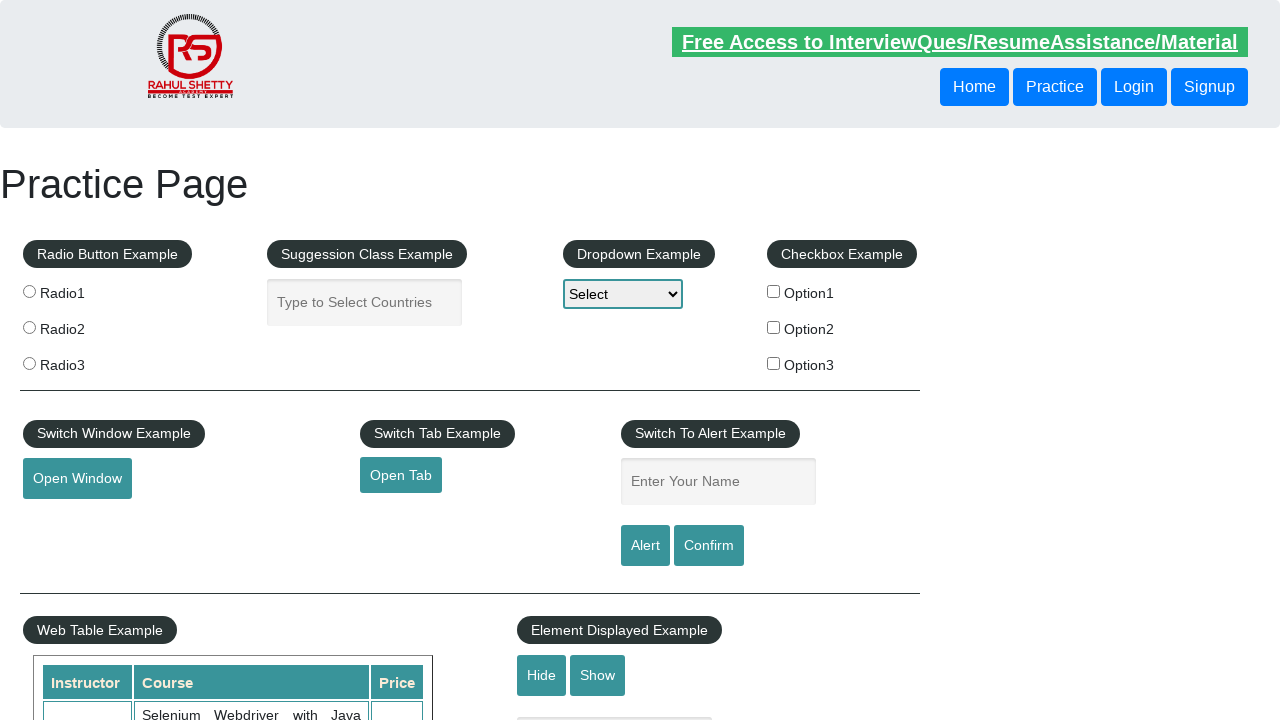

Retrieved checkbox at index 1
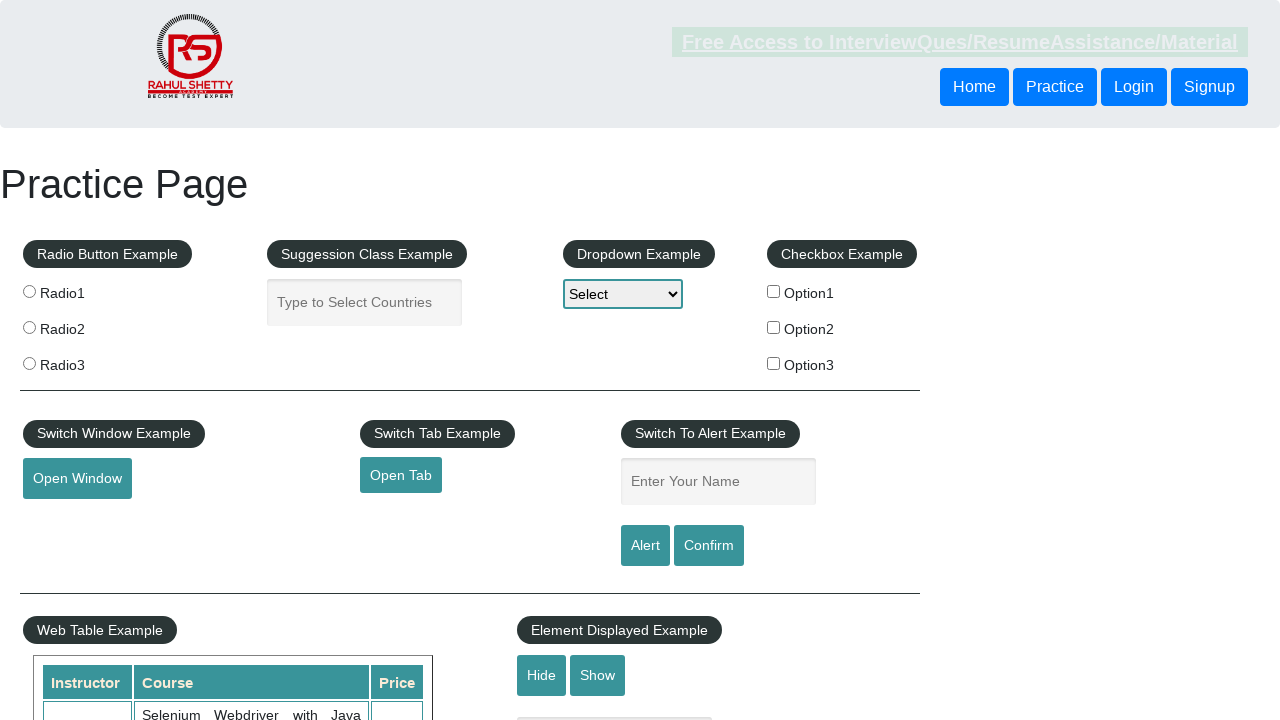

Clicked checkbox with value 'option2' at (774, 327) on xpath=//input[@type='checkbox'] >> nth=1
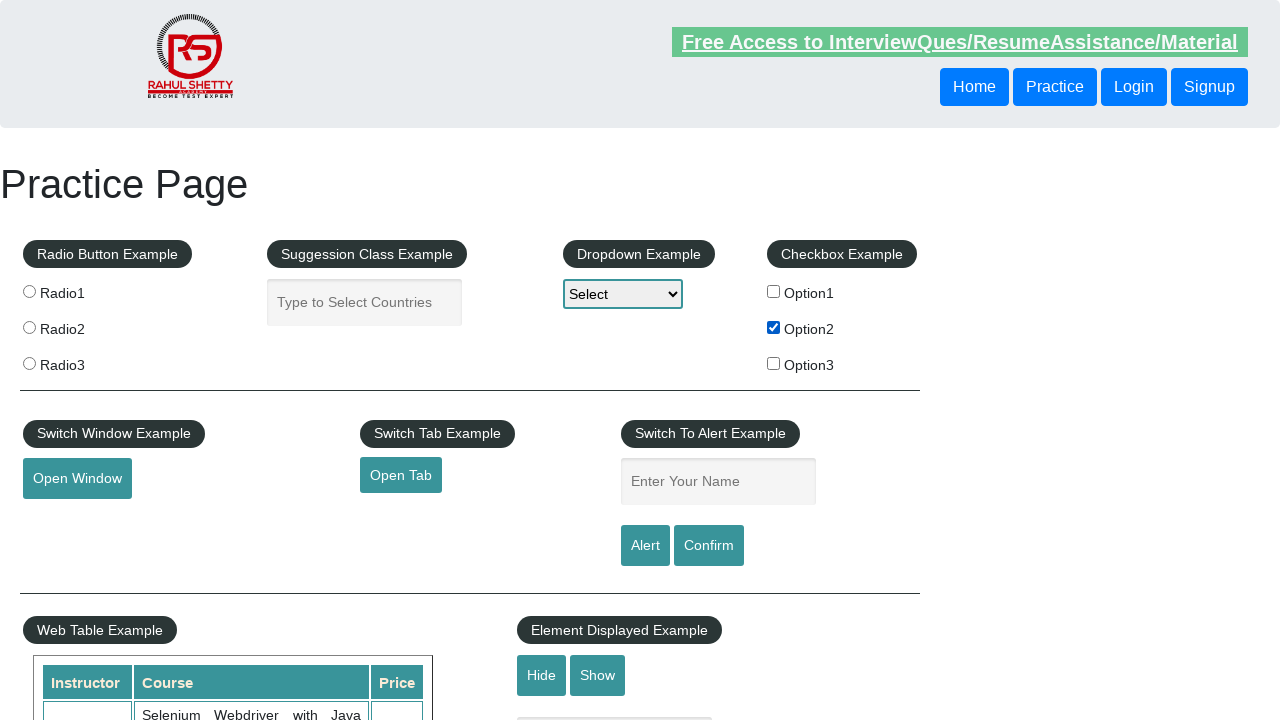

Located all radio buttons on the page
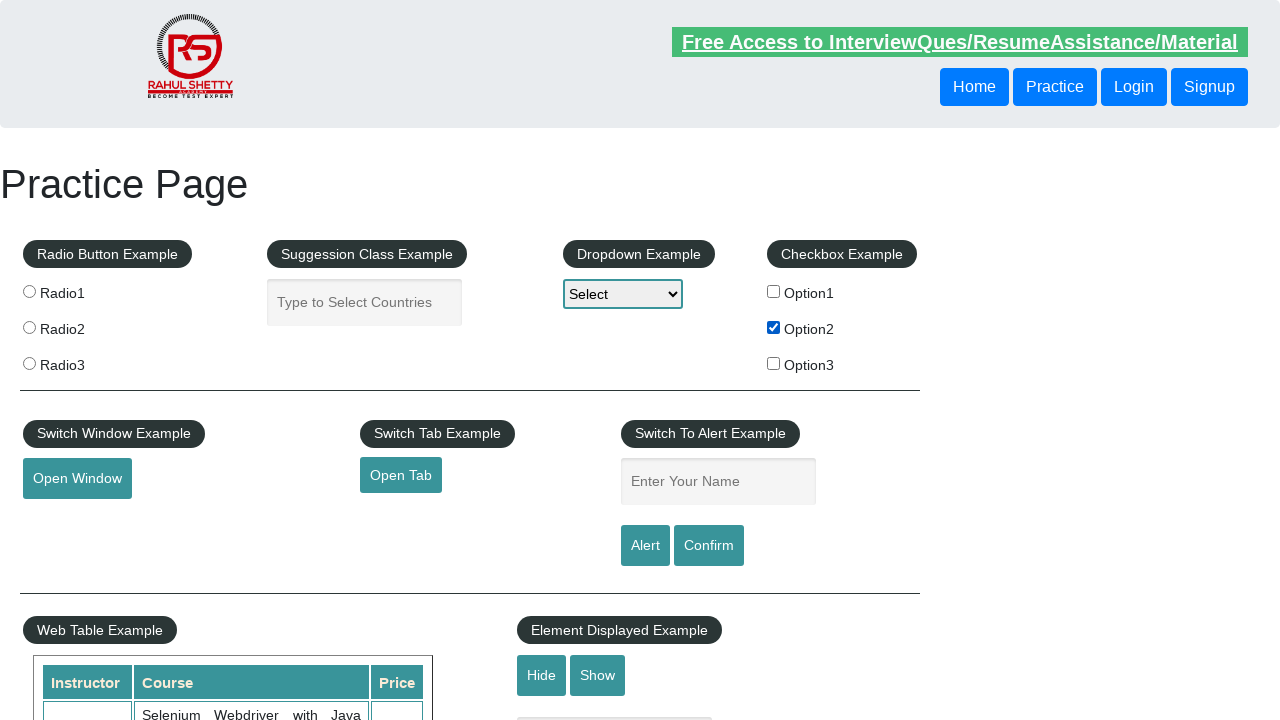

Clicked the second radio button at (29, 327) on .radioButton >> nth=1
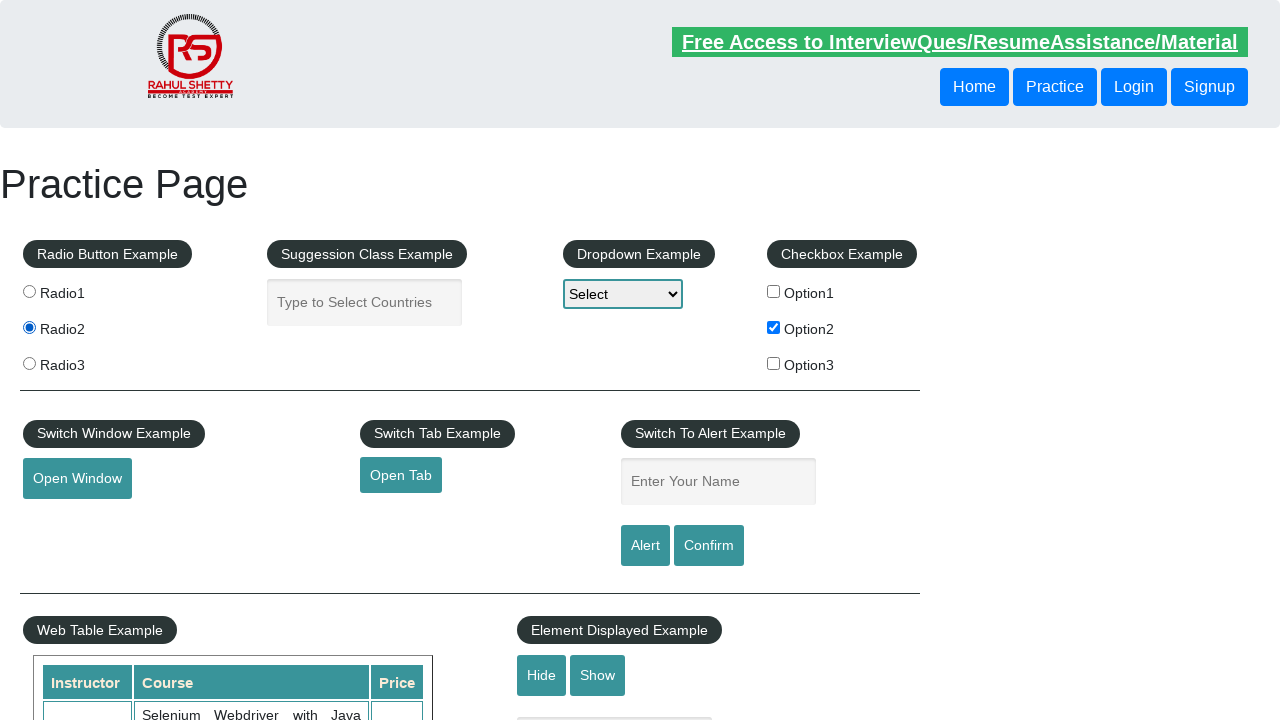

Clicked hide button to hide the text field at (542, 675) on #hide-textbox
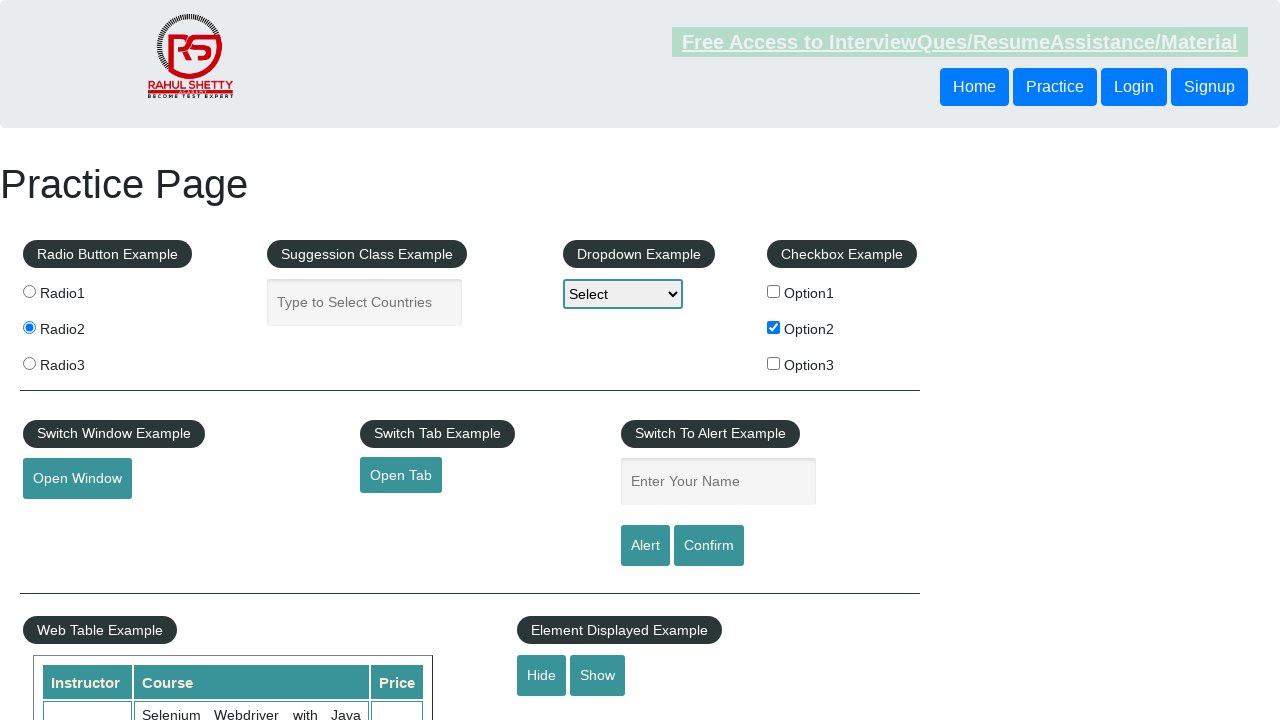

Hovered over mouse hover element at (83, 361) on #mousehover
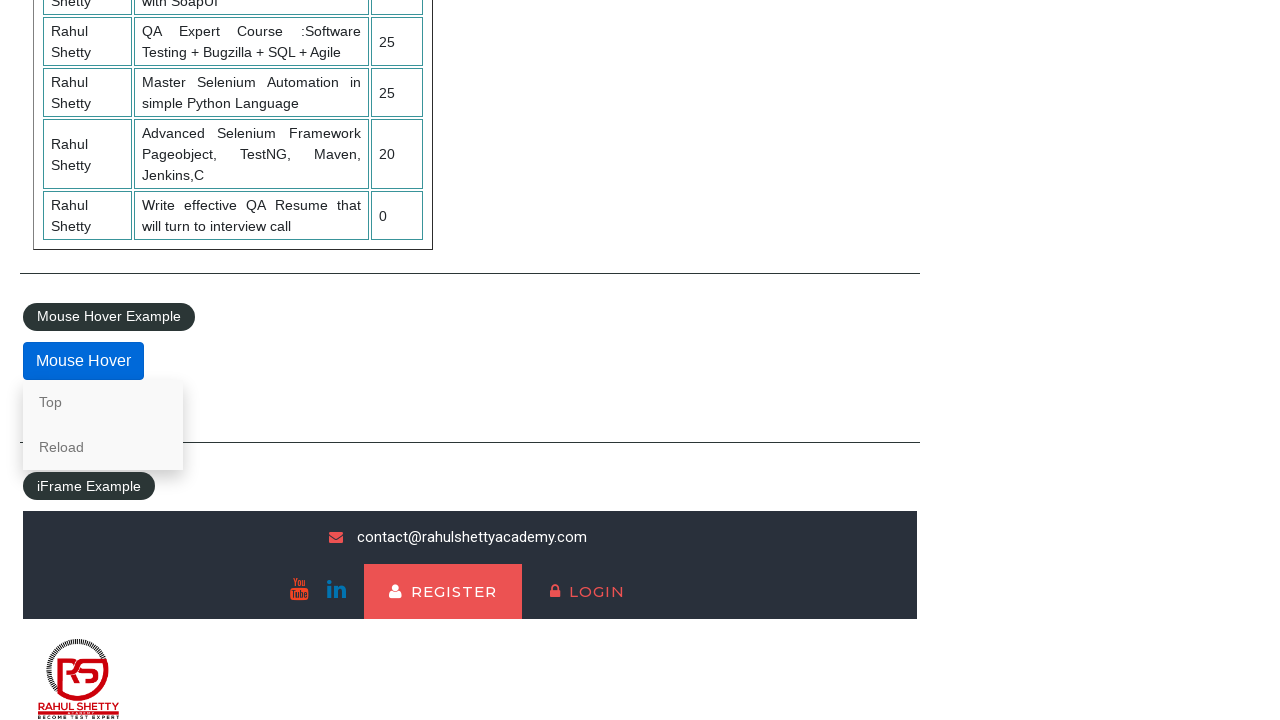

Right-clicked on 'Top' link at (103, 402) on a:text('Top')
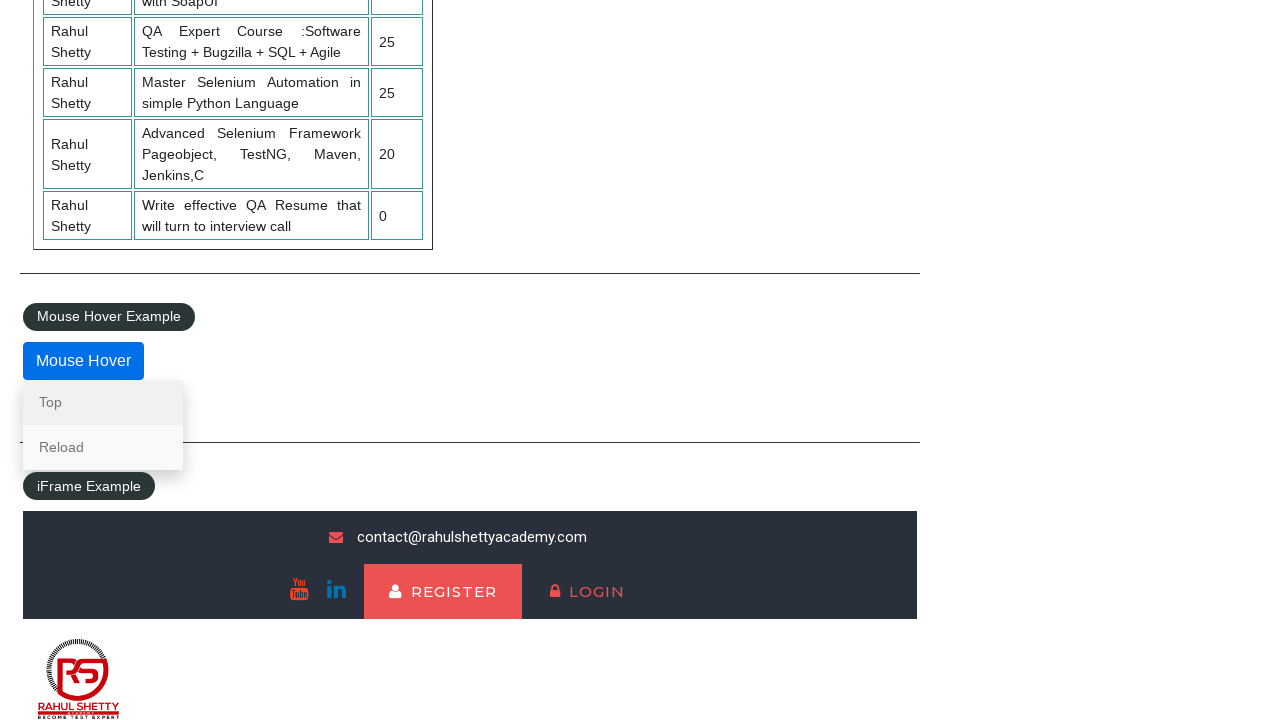

Clicked 'Reload' link at (103, 447) on a:text('Reload')
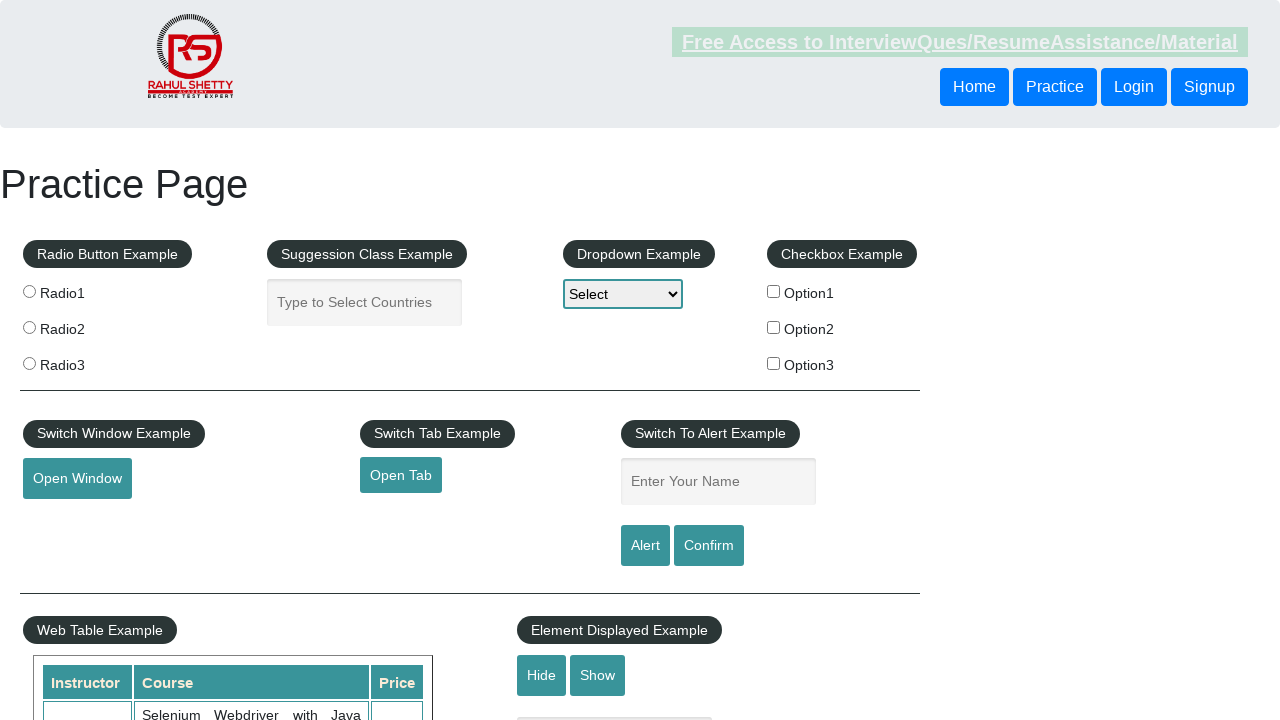

Scrolled page down by 500 pixels
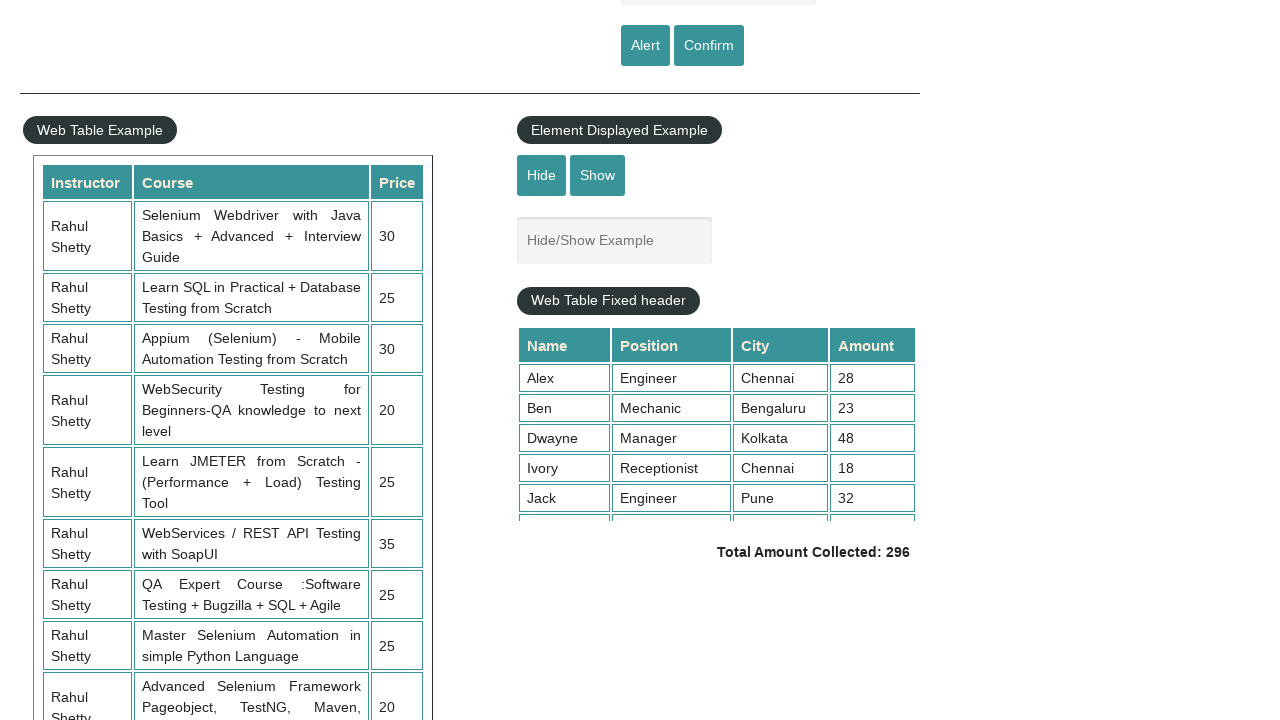

Scrolled page to the bottom
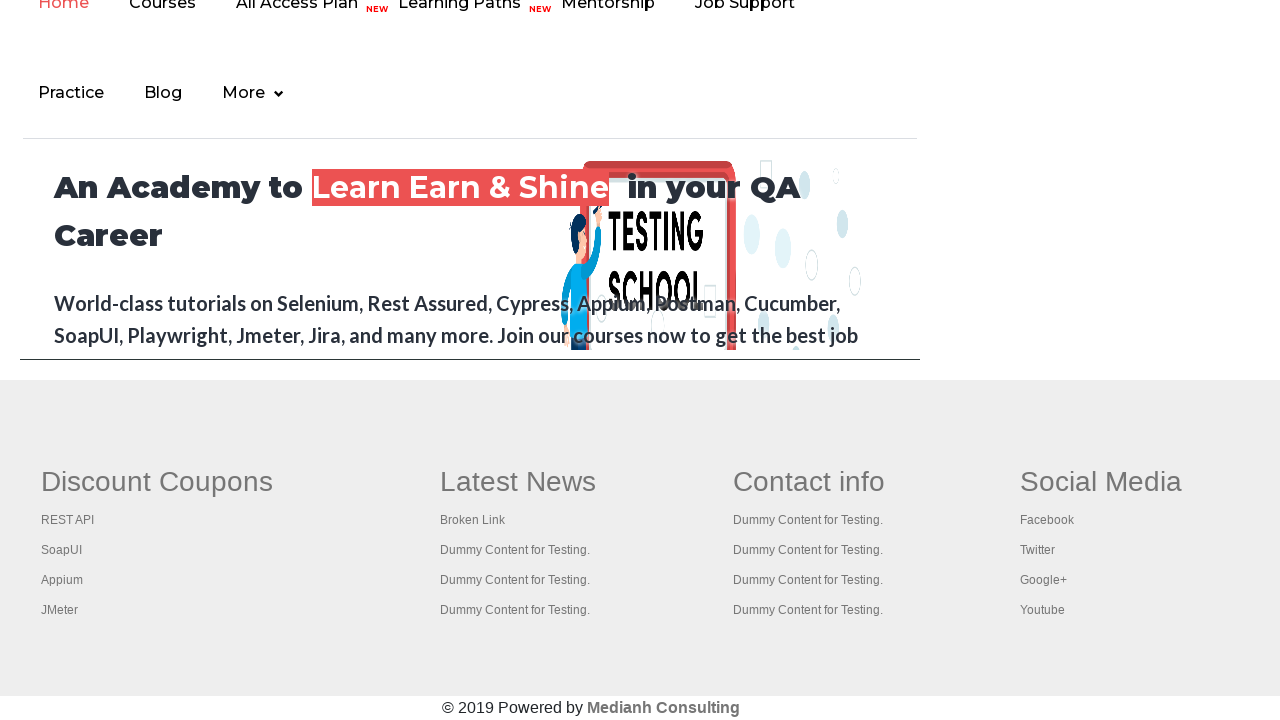

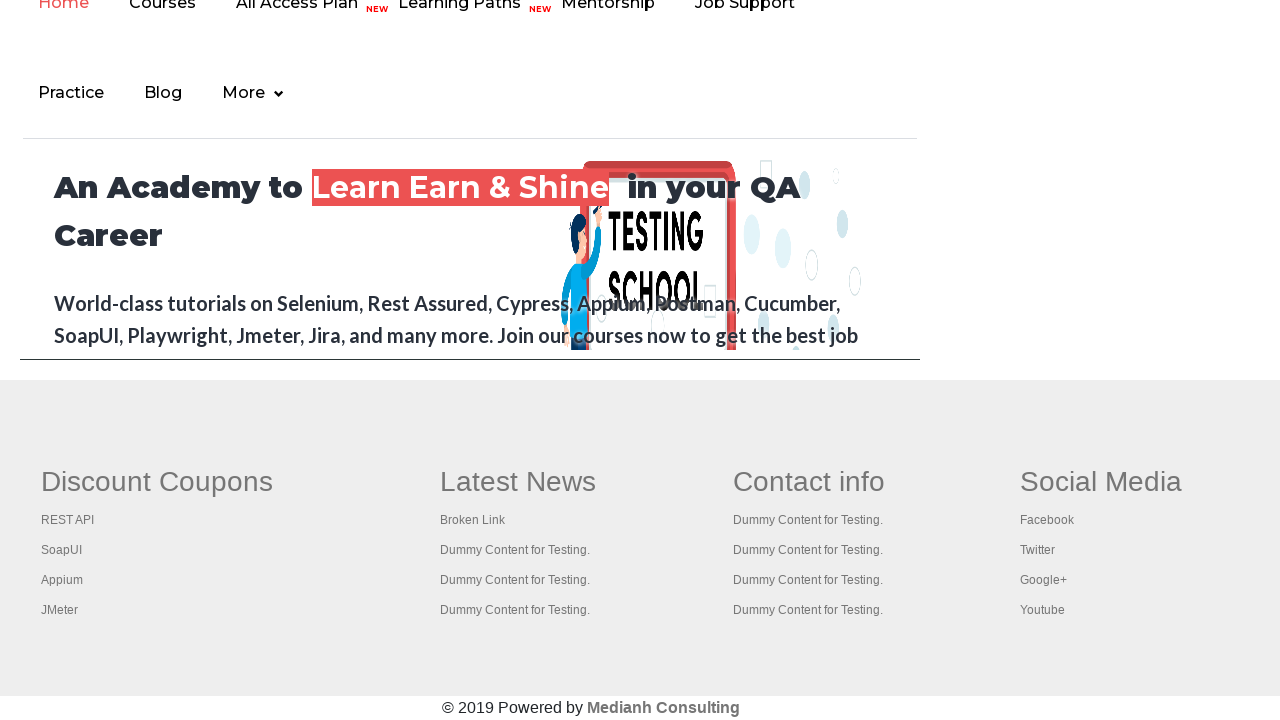